Tests checkbox states on W3Schools form example page, verifying that vehicle checkboxes are initially unchecked

Starting URL: http://www.w3schools.com/html/html_form_input_types.asp

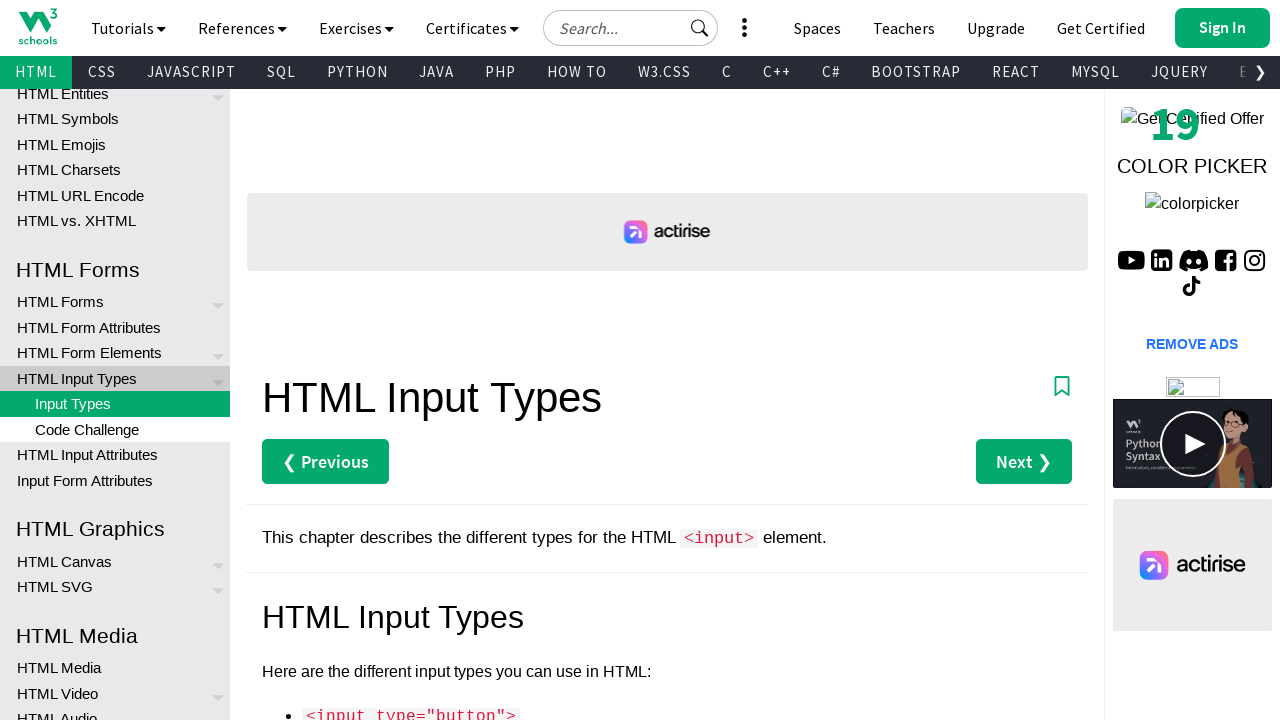

Navigated to W3Schools HTML form input types page
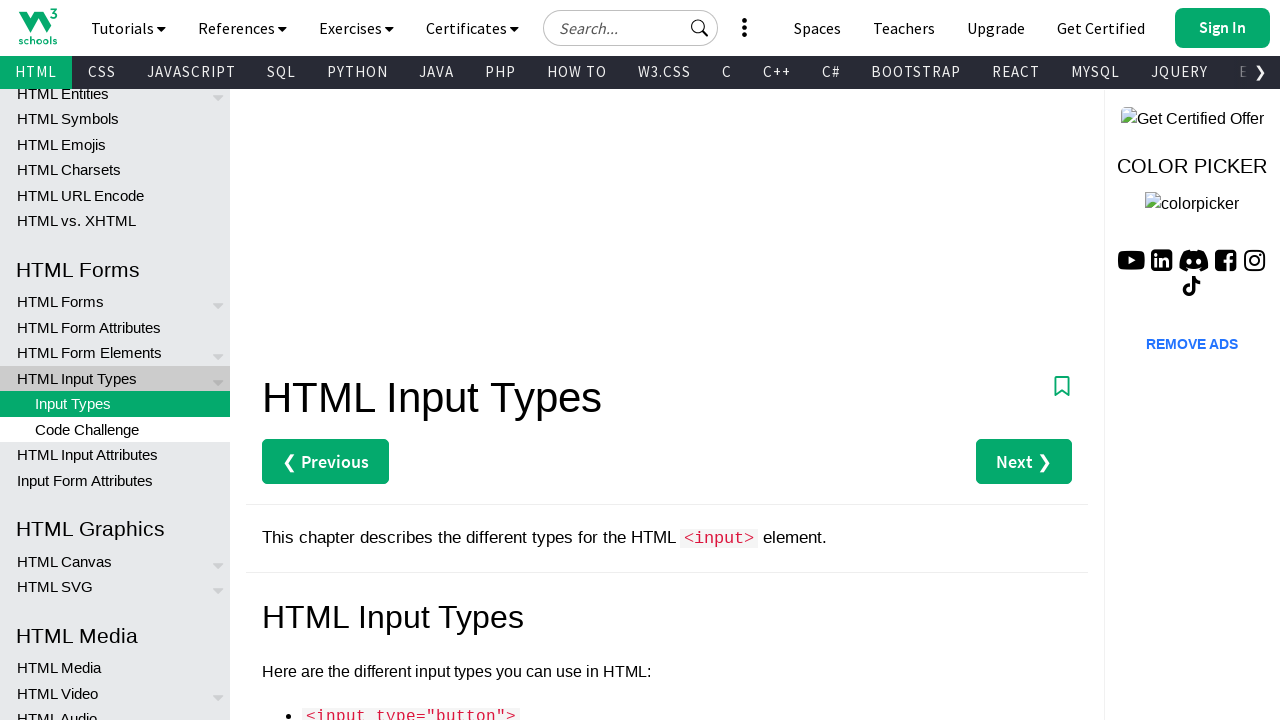

Located first vehicle checkbox (vehicle1)
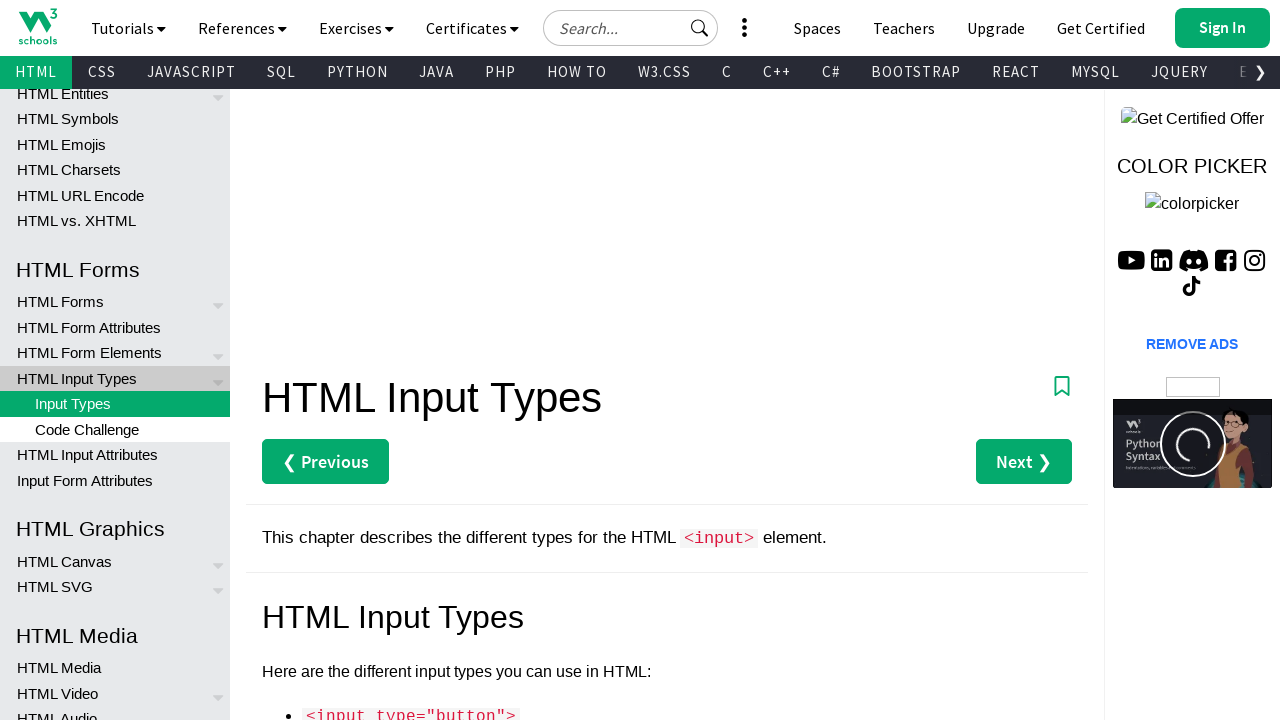

Located second vehicle checkbox (vehicle2)
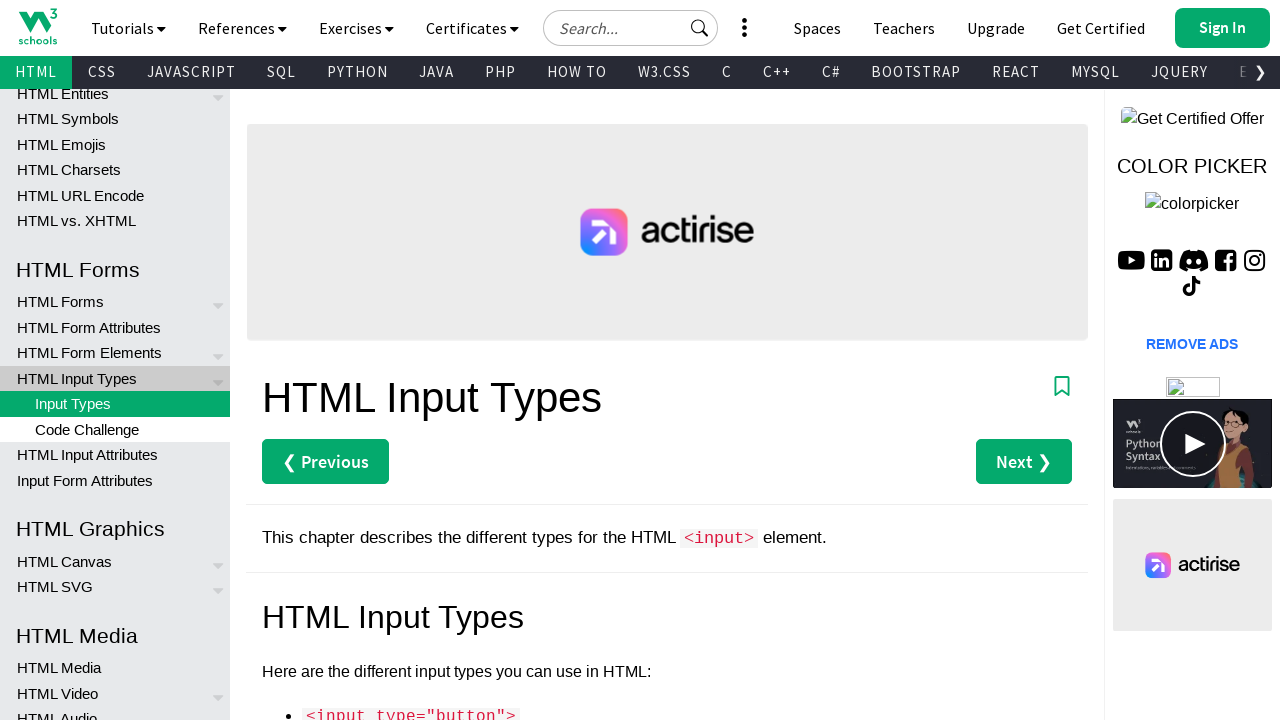

Verified first checkbox is unchecked
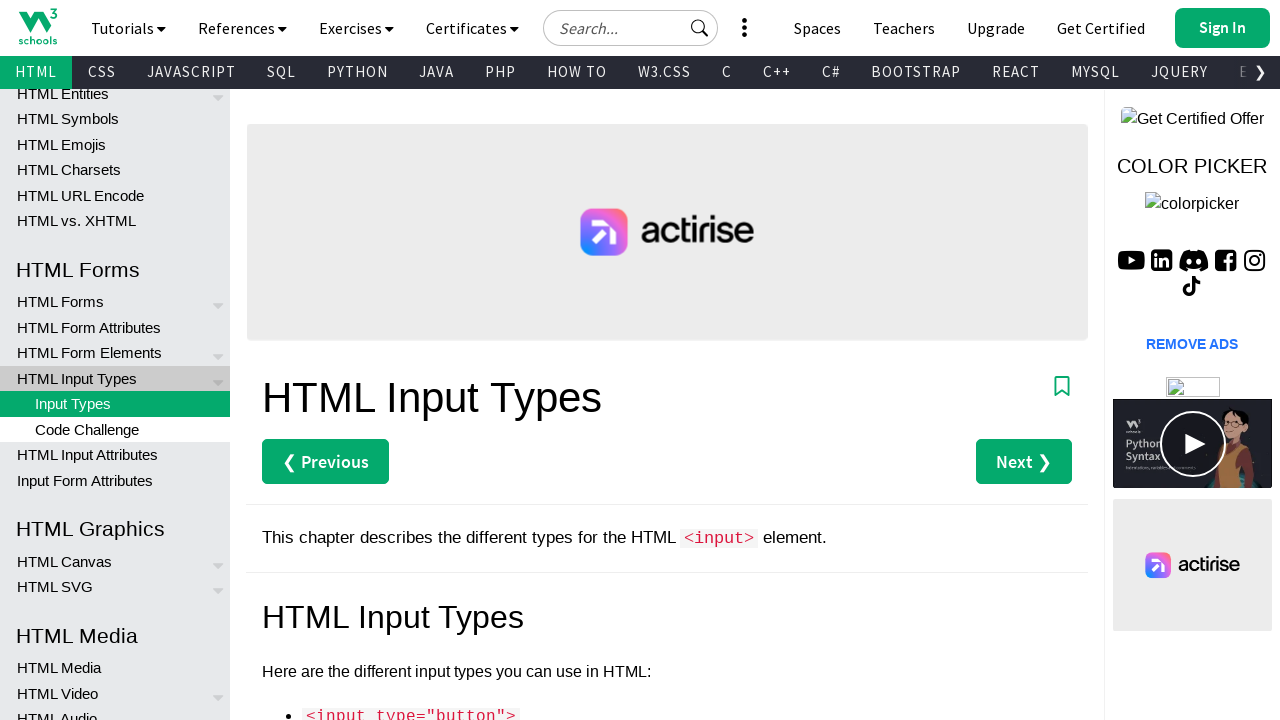

Verified second checkbox is unchecked
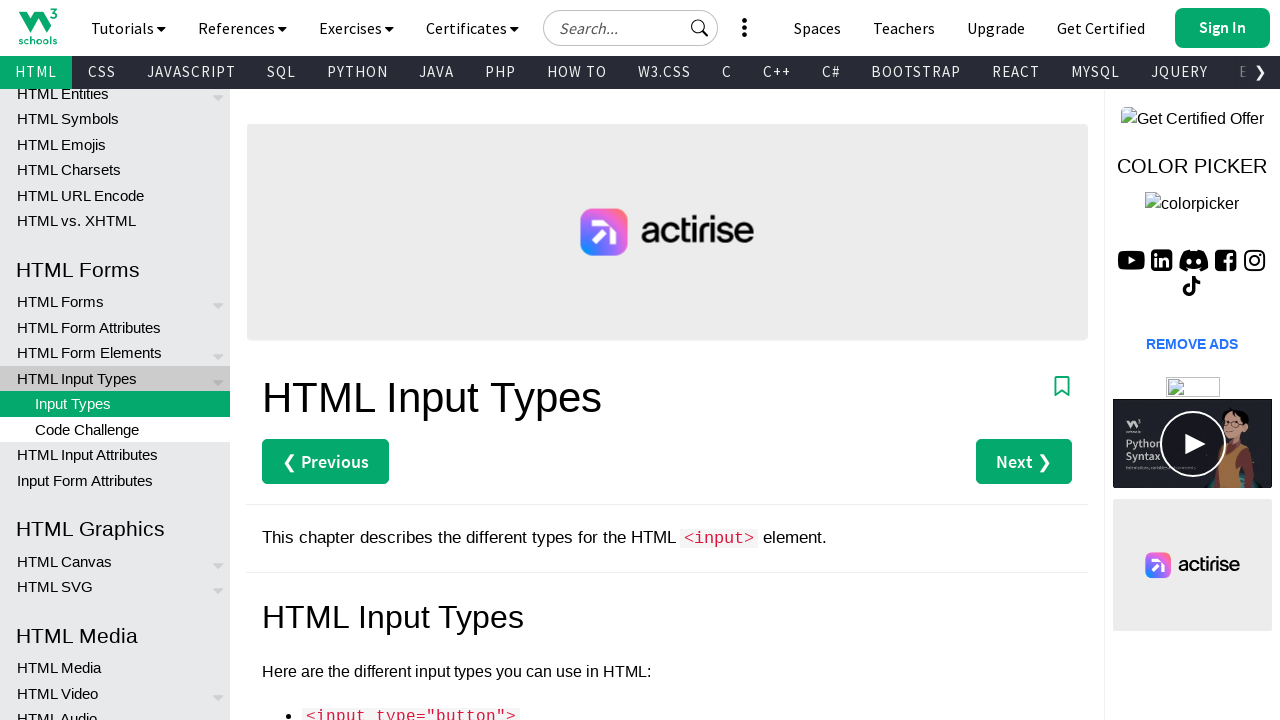

Retrieved value attribute from first checkbox
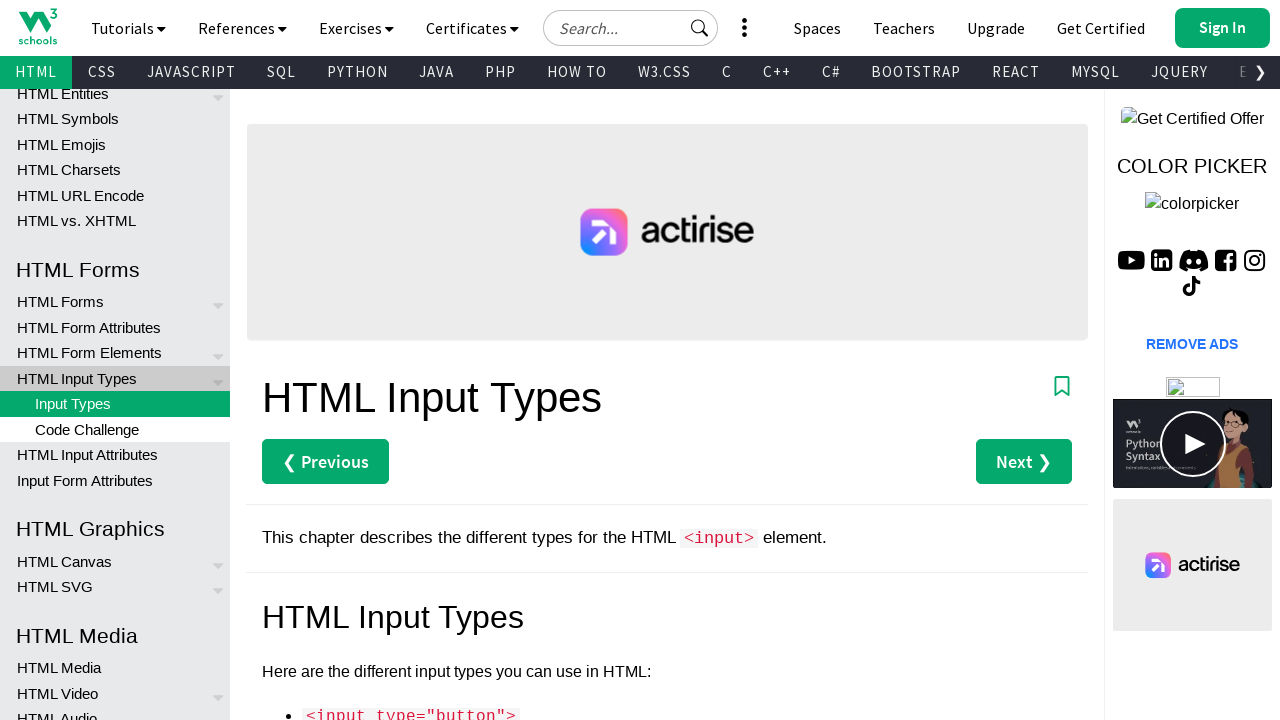

Retrieved value attribute from second checkbox
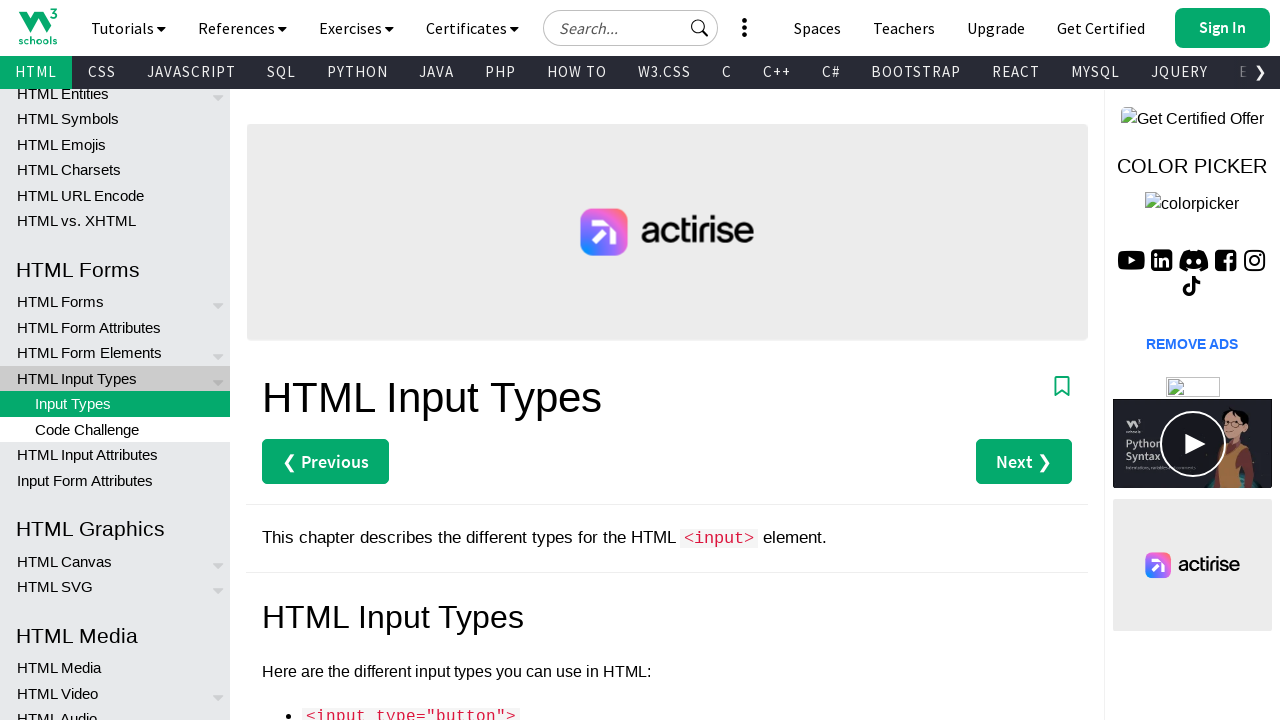

Printed first checkbox state: Bike is False
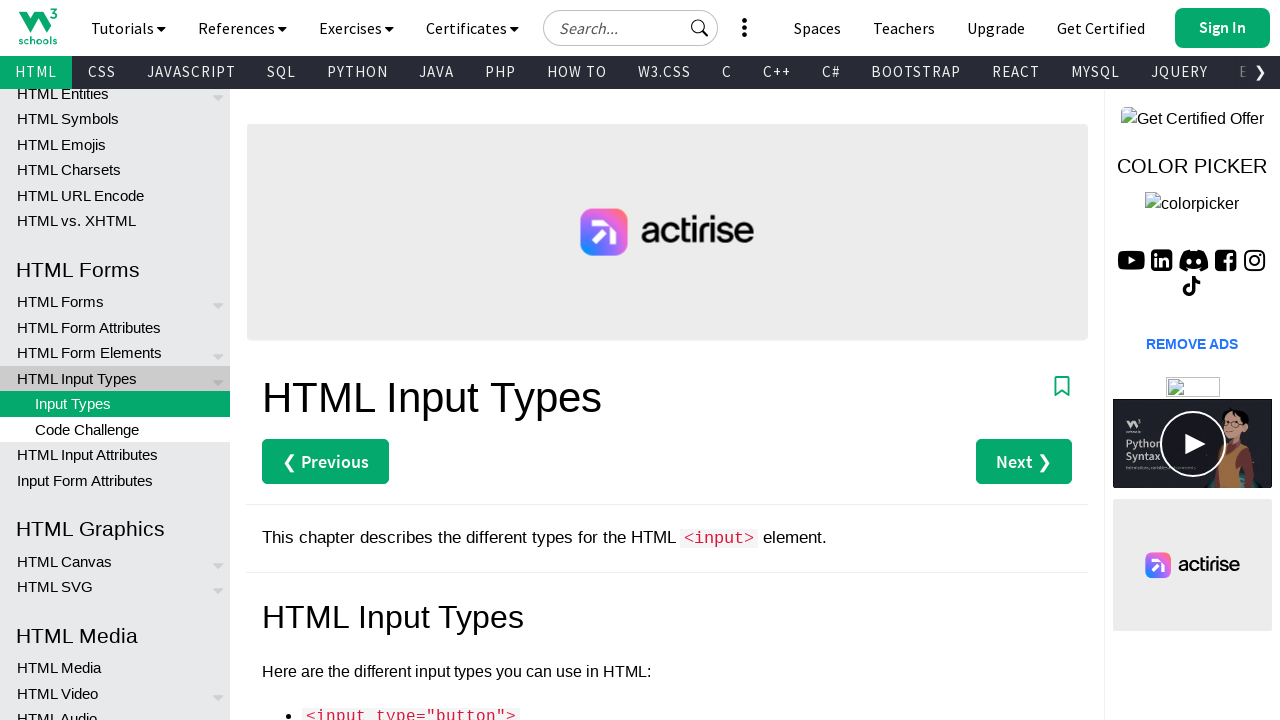

Printed second checkbox state: Car is False
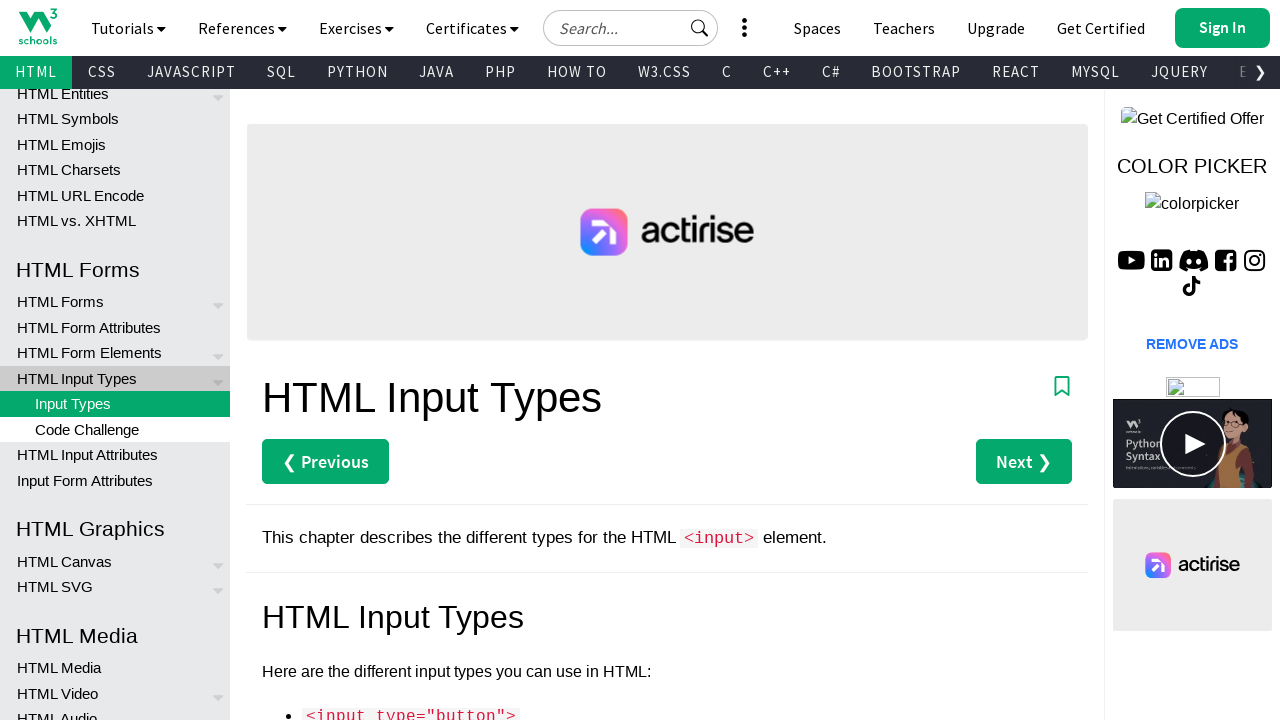

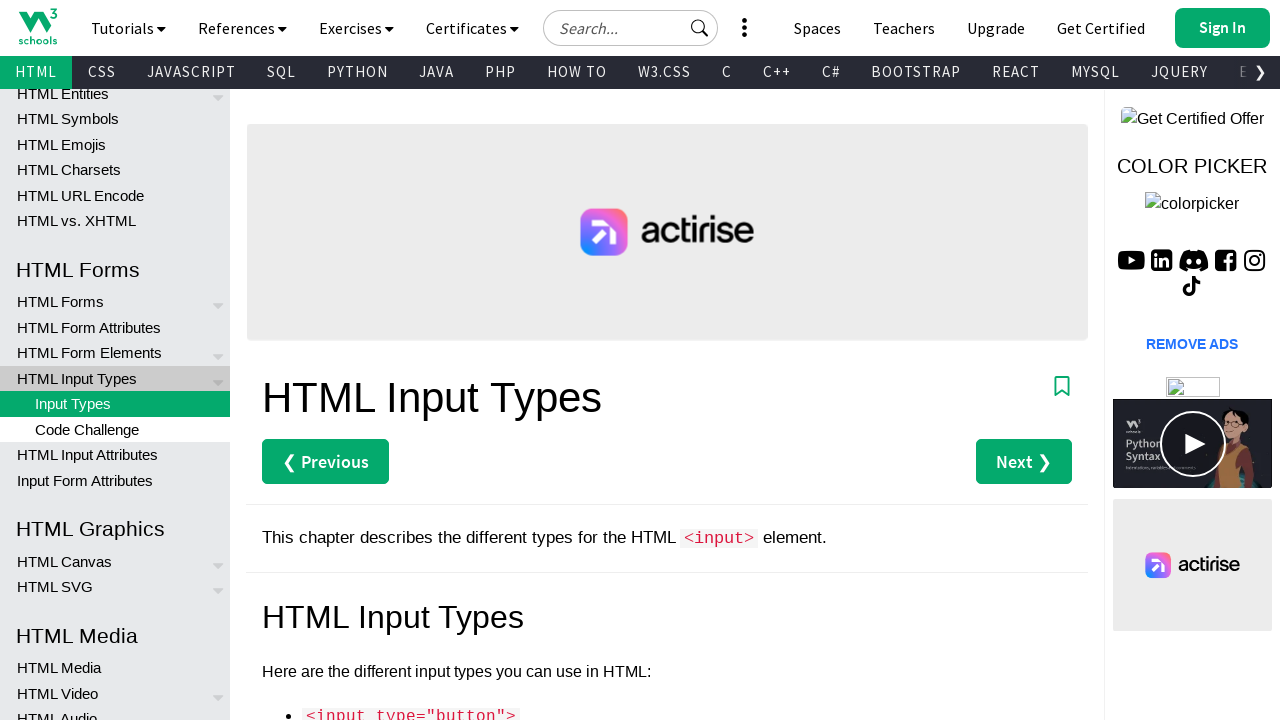